Tests the isEnabled functionality by clicking on a 'Disabled' option and verifying whether a name text box is enabled or disabled

Starting URL: https://demoapps.qspiders.com/ui?scenario=1

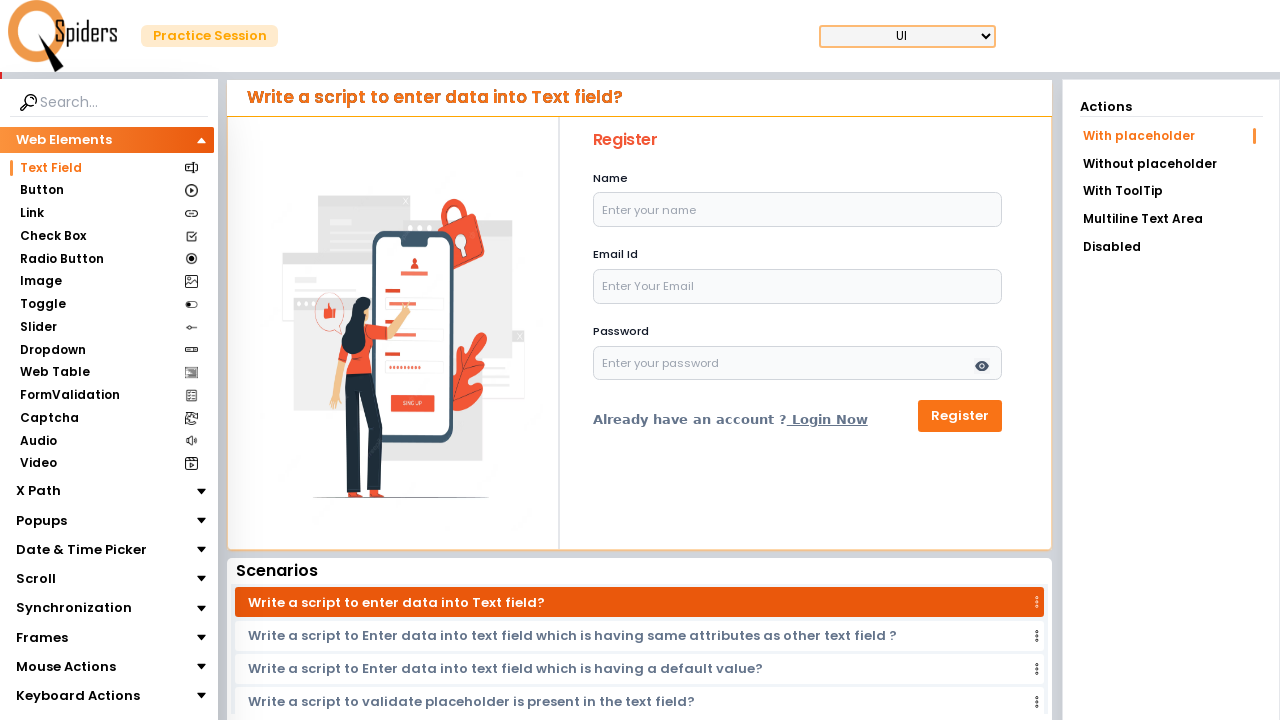

Clicked on 'Disabled' action option at (1171, 247) on xpath=//li[text()='Disabled']
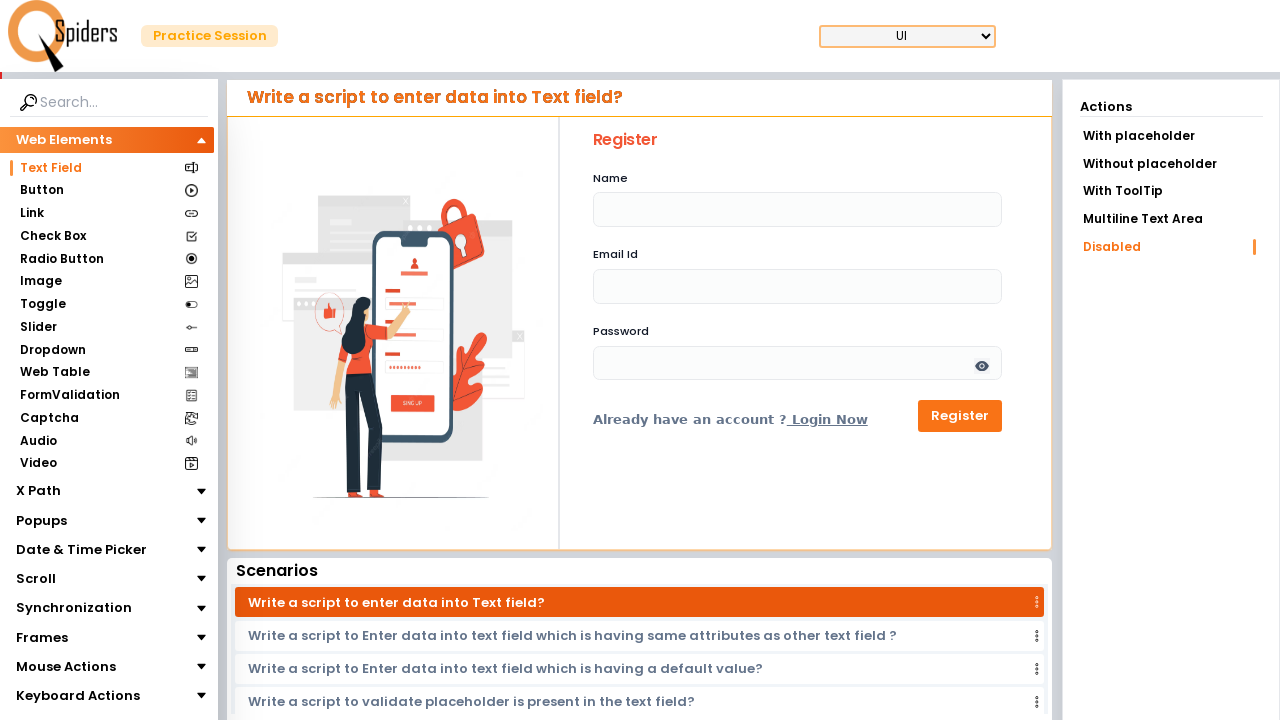

Name text box element loaded and present
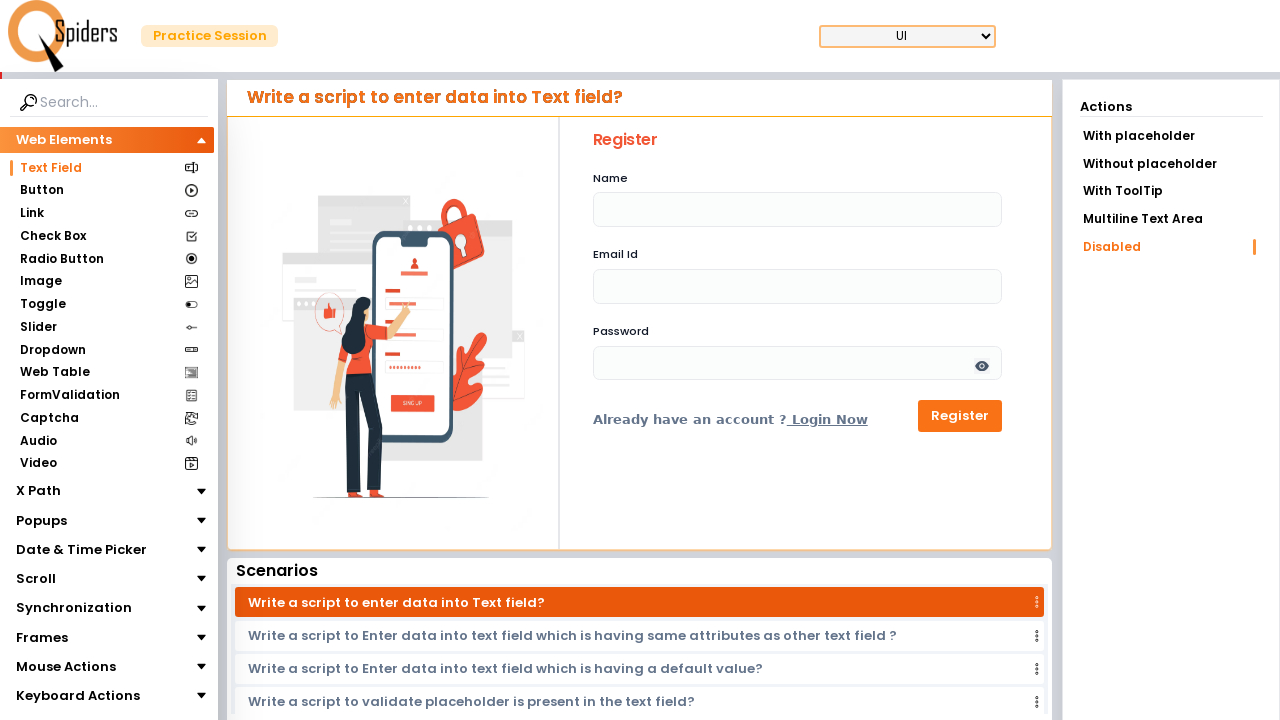

Located the name text box element
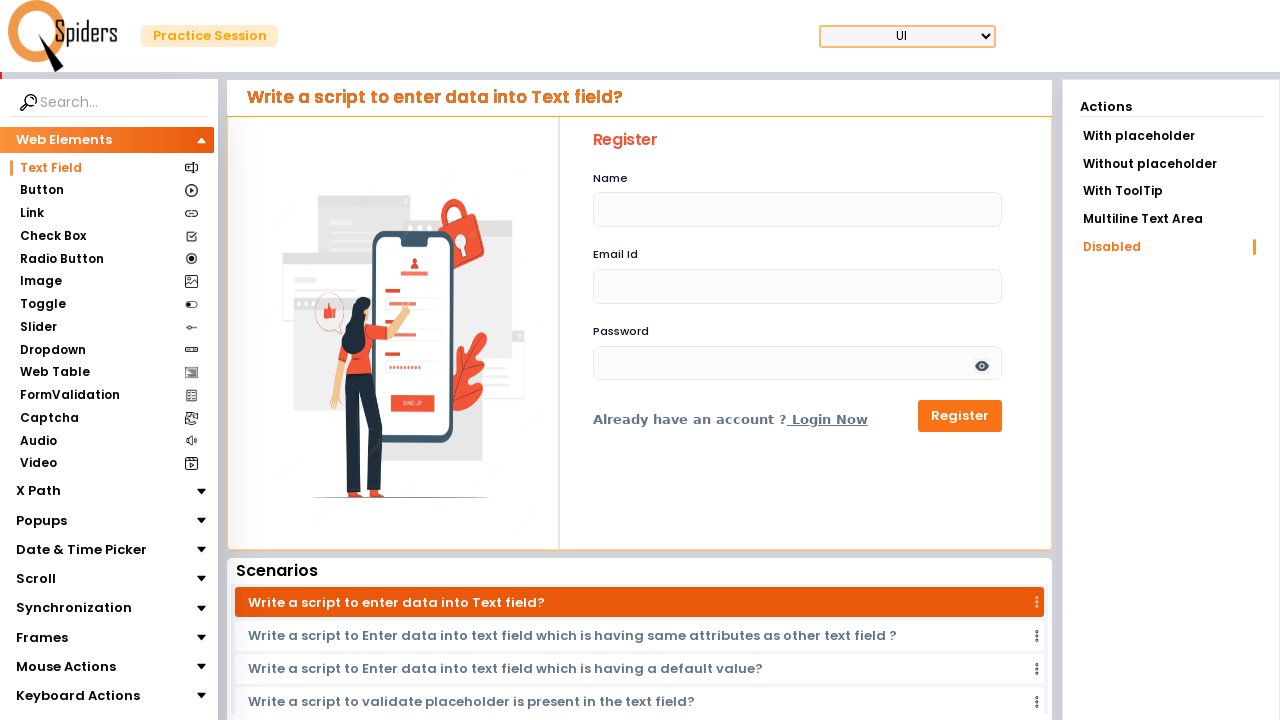

Checked if name text box is enabled
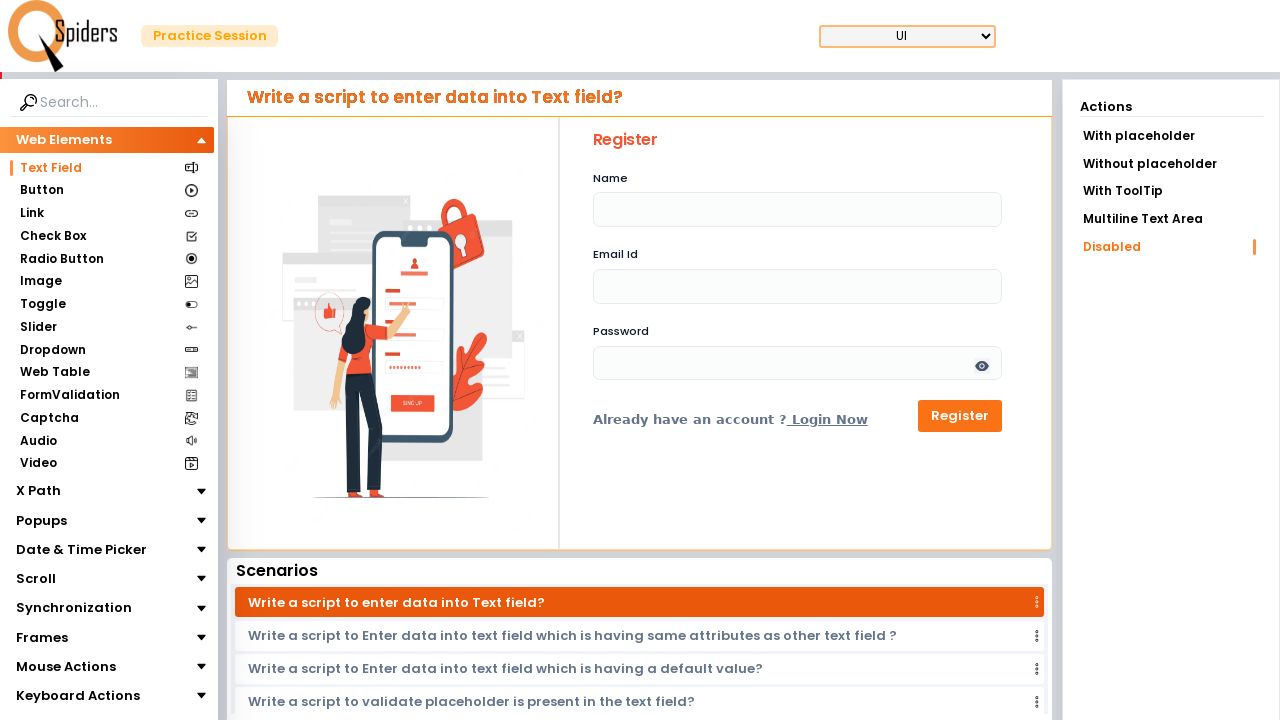

Name text box is not enabled (disabled)
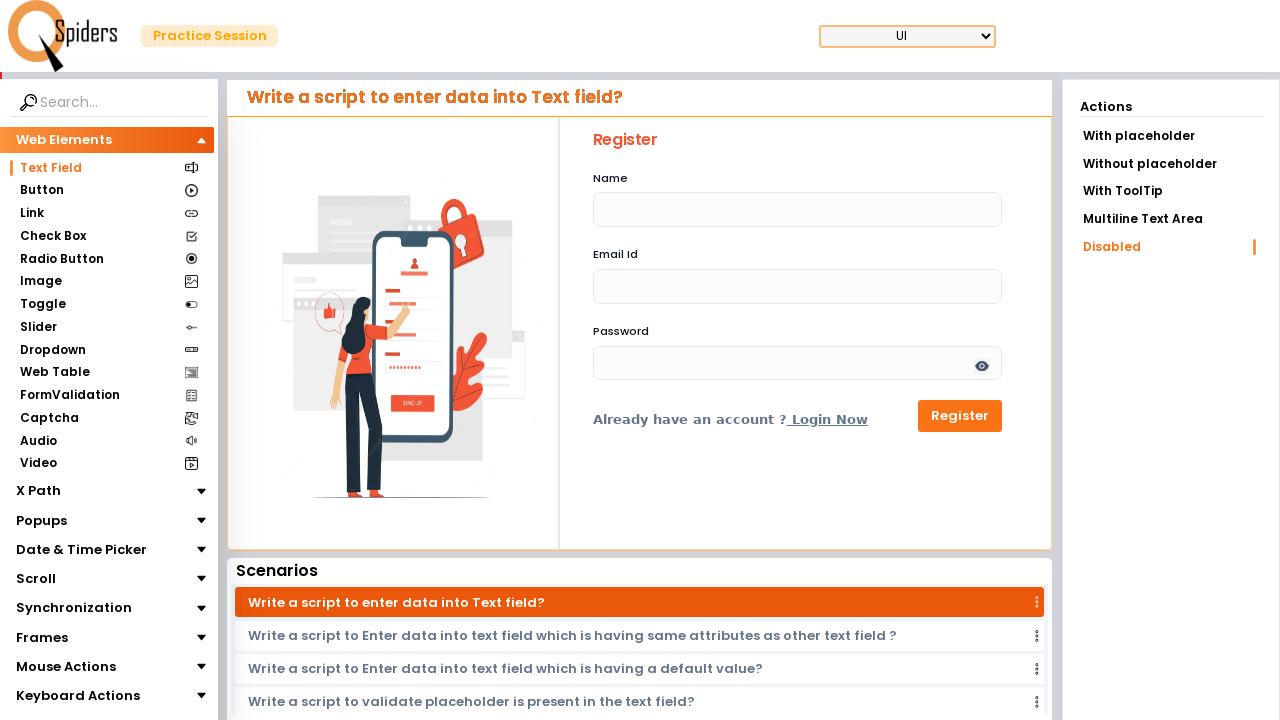

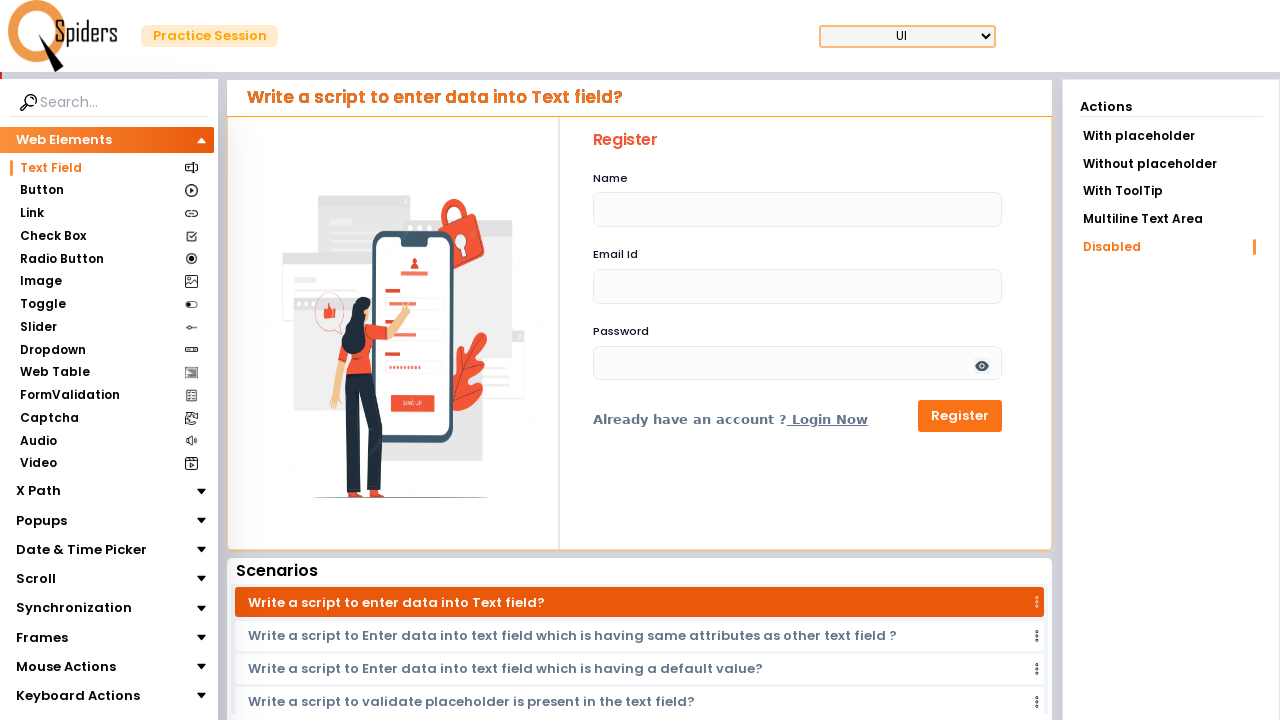